Tests adding a todo item with punctuation characters and verifies it appears in the todo list

Starting URL: https://demo.playwright.dev/todomvc/#/

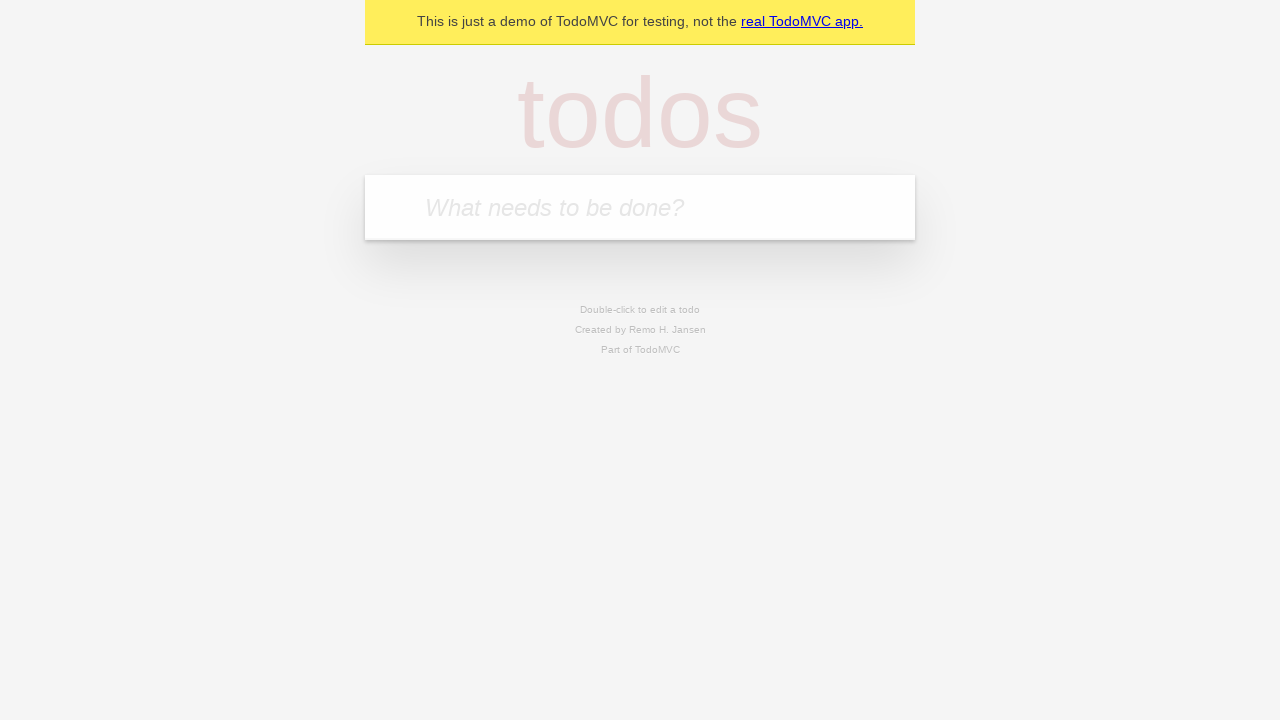

Waited for todo input field to load
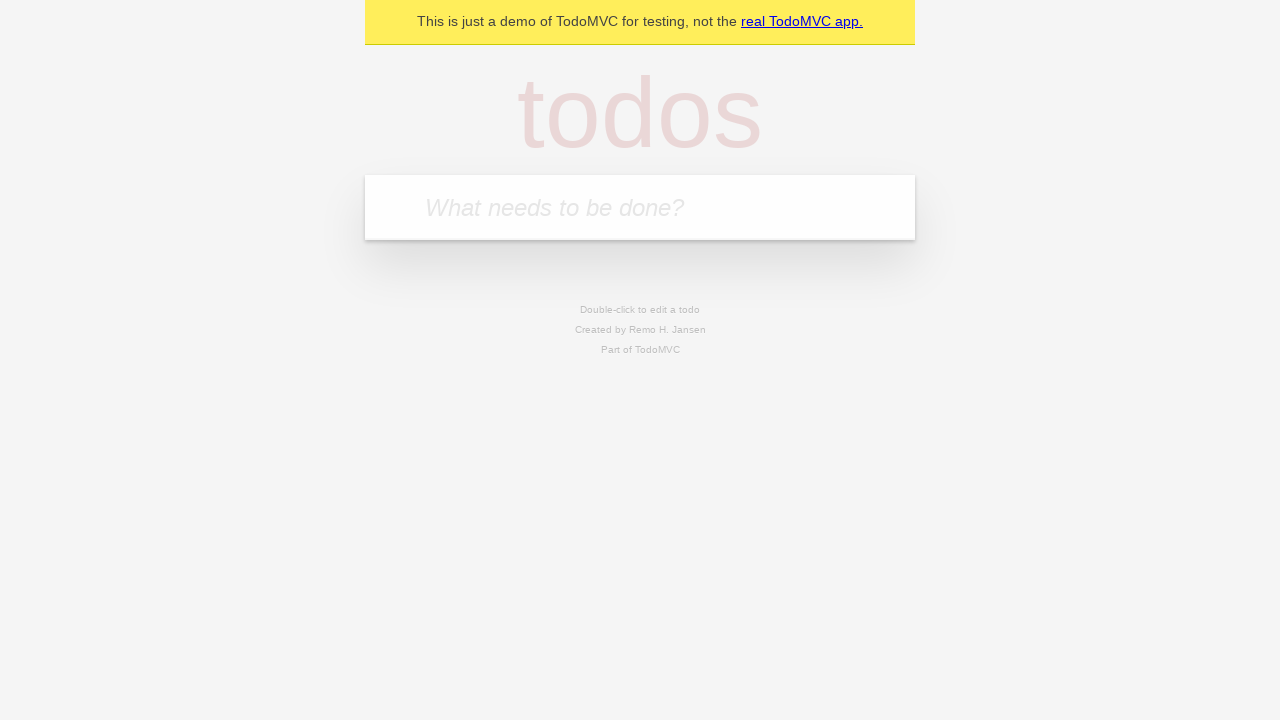

Filled todo input field with punctuation text: English . , ; : ' " on input.new-todo
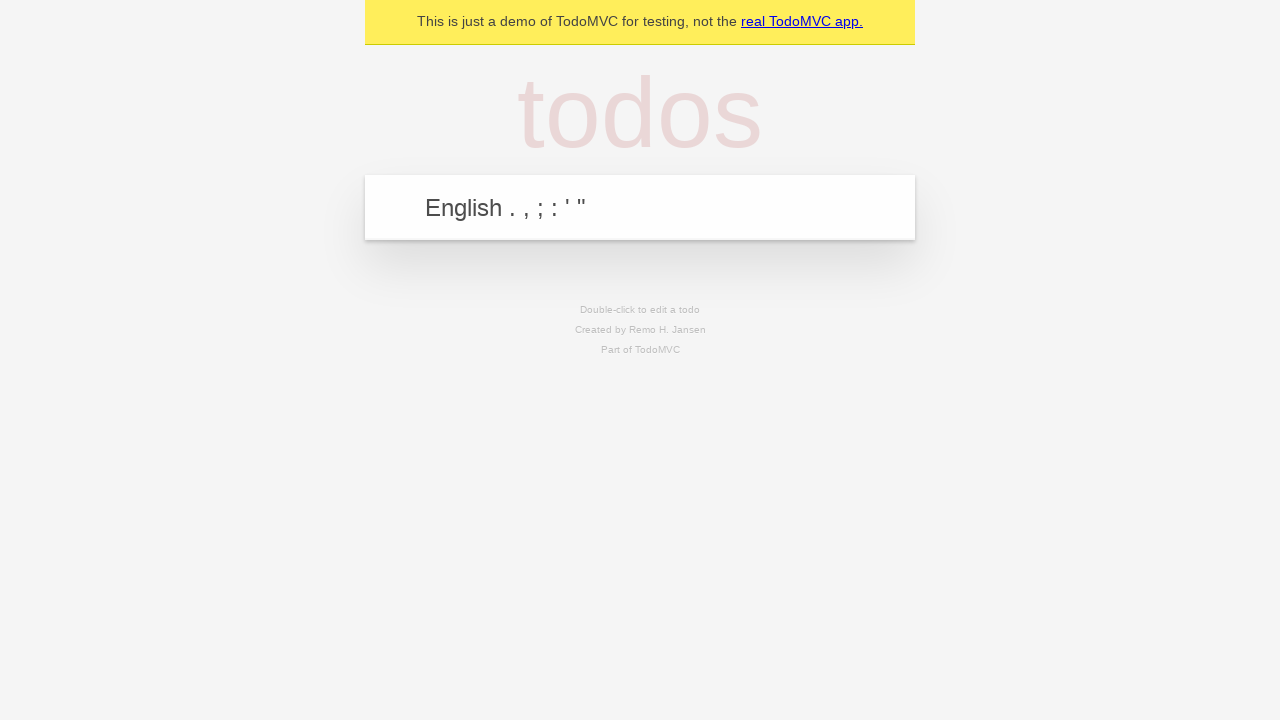

Pressed Enter to submit the todo item on input.new-todo
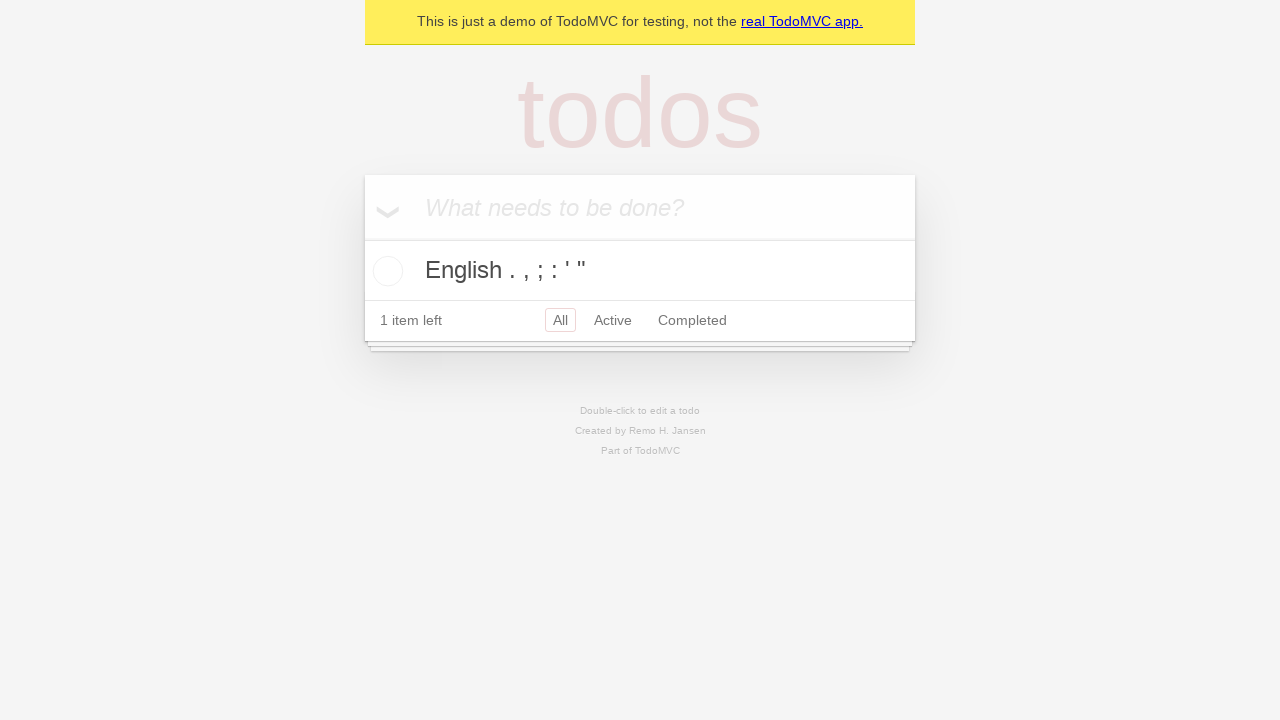

Located todo list items
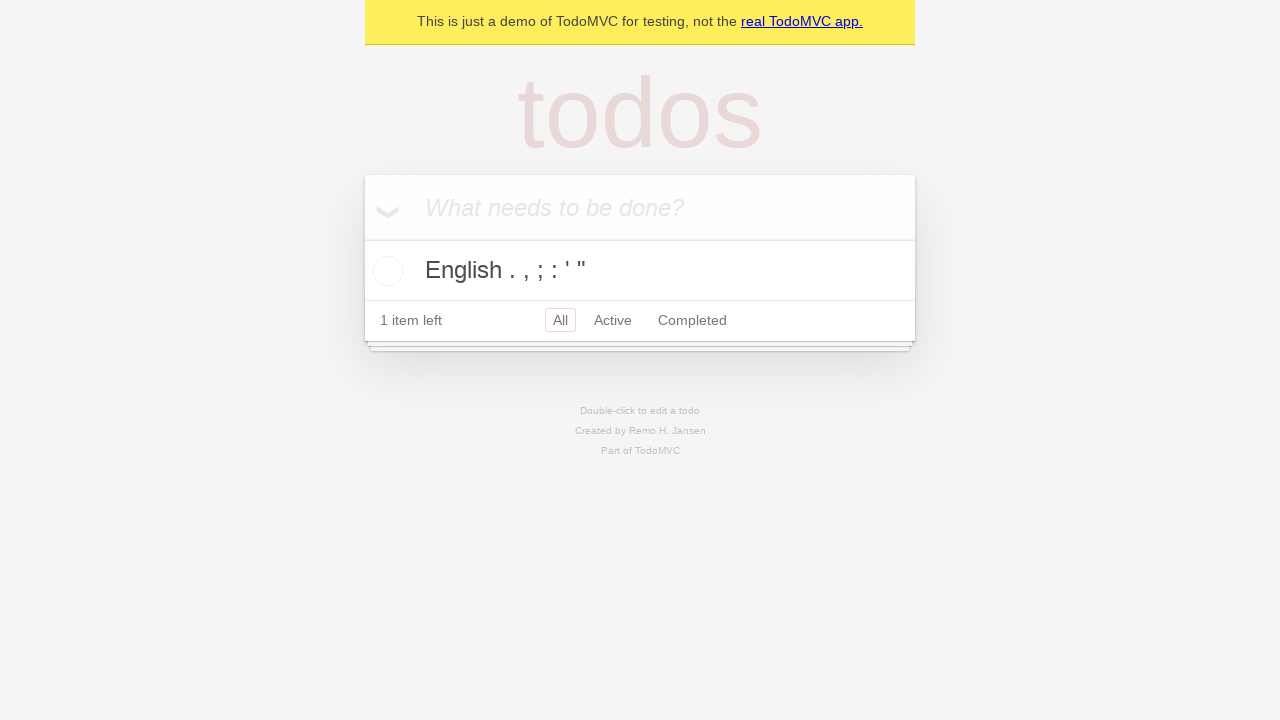

Verified that exactly 1 todo item exists in the list
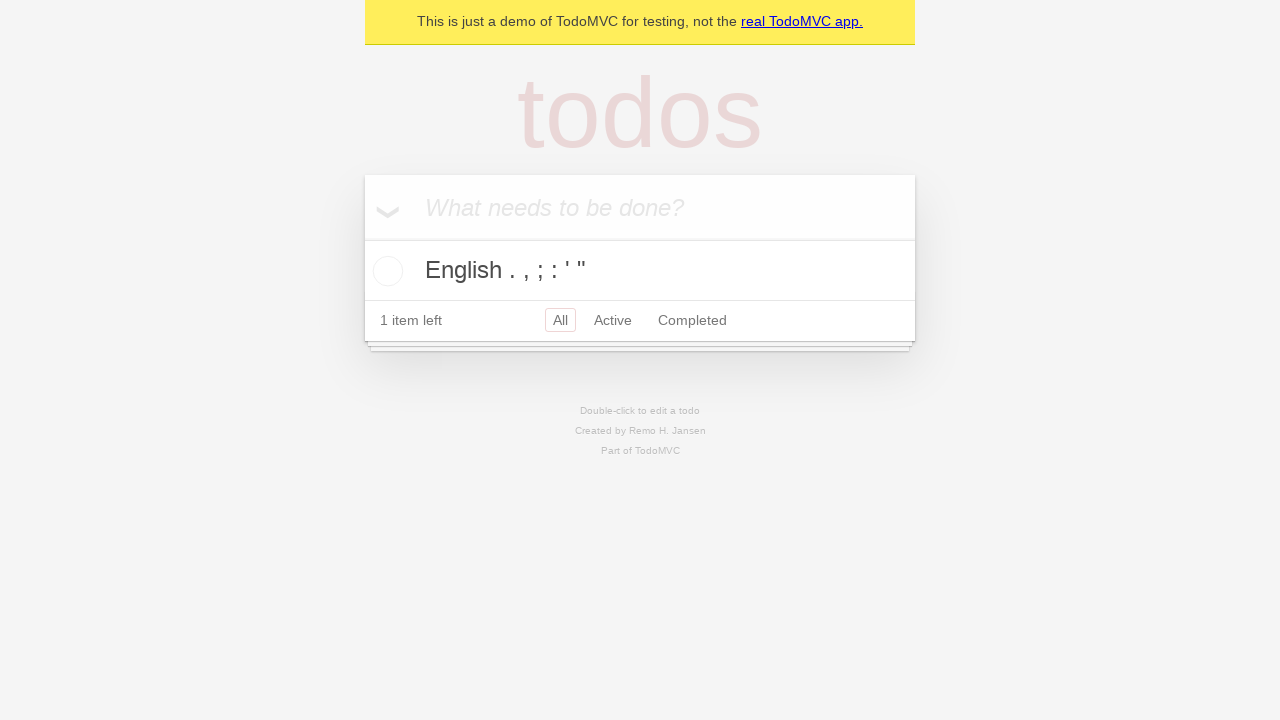

Verified that the todo item text matches the input: English . , ; : ' "
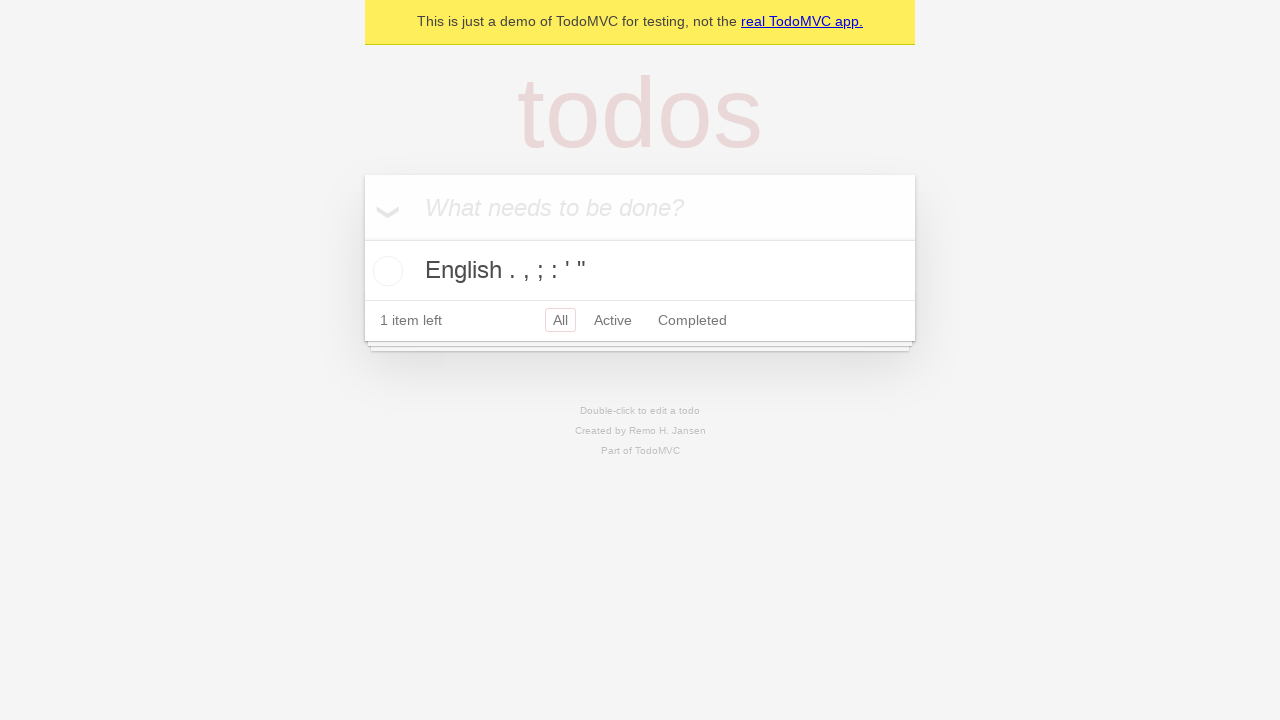

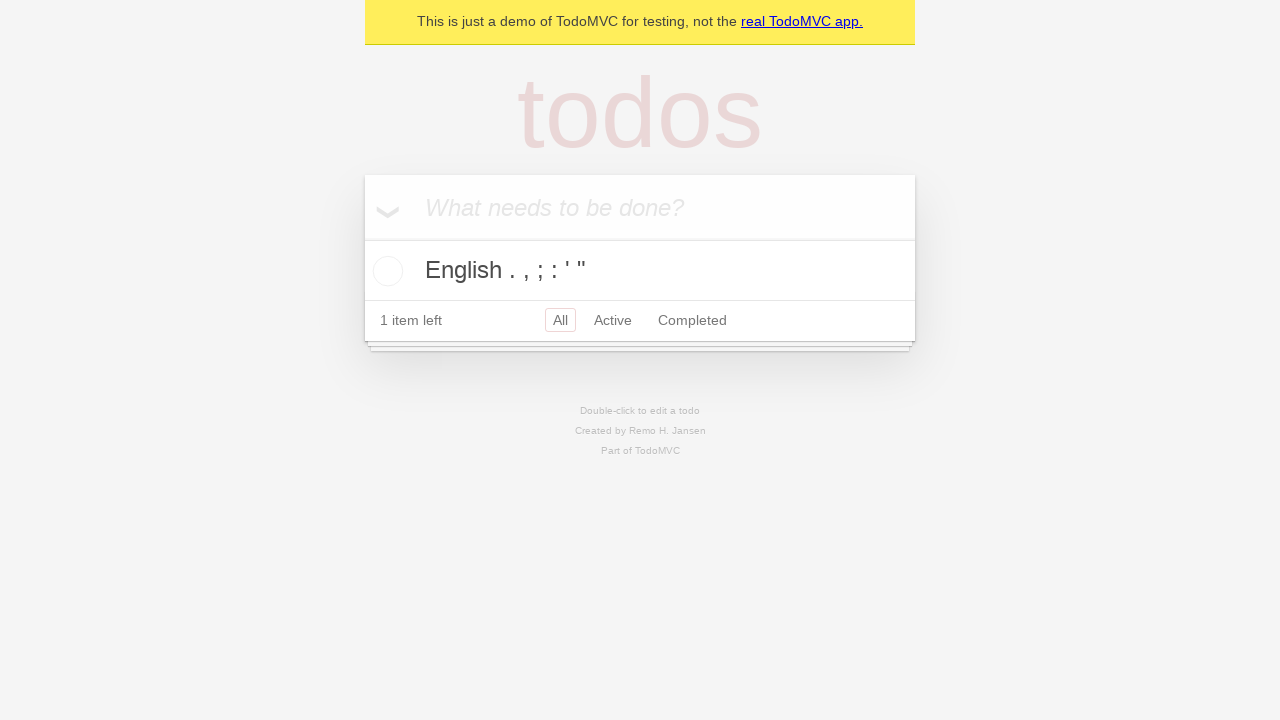